Tests window/tab handling functionality by clicking buttons that open new windows, switching between windows, closing multiple windows, and returning to the primary window.

Starting URL: https://leafground.com/window.xhtml

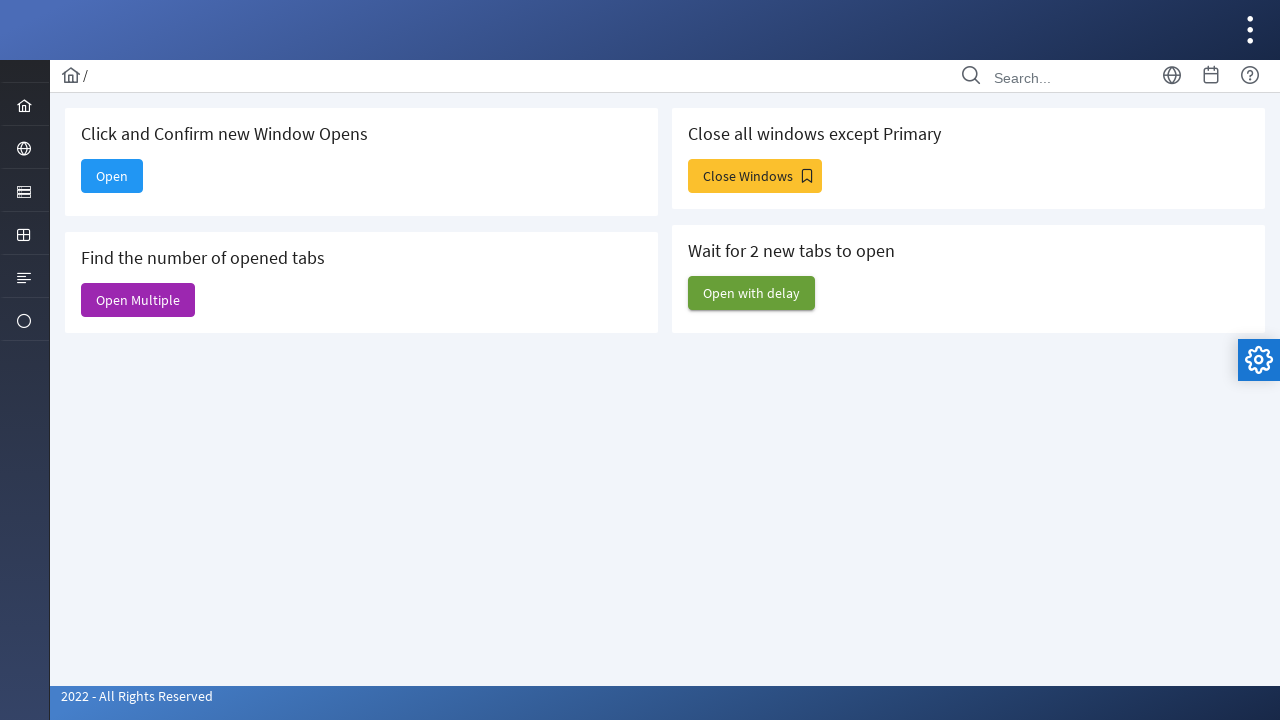

Clicked button to open first new window at (112, 176) on #j_idt88\:new
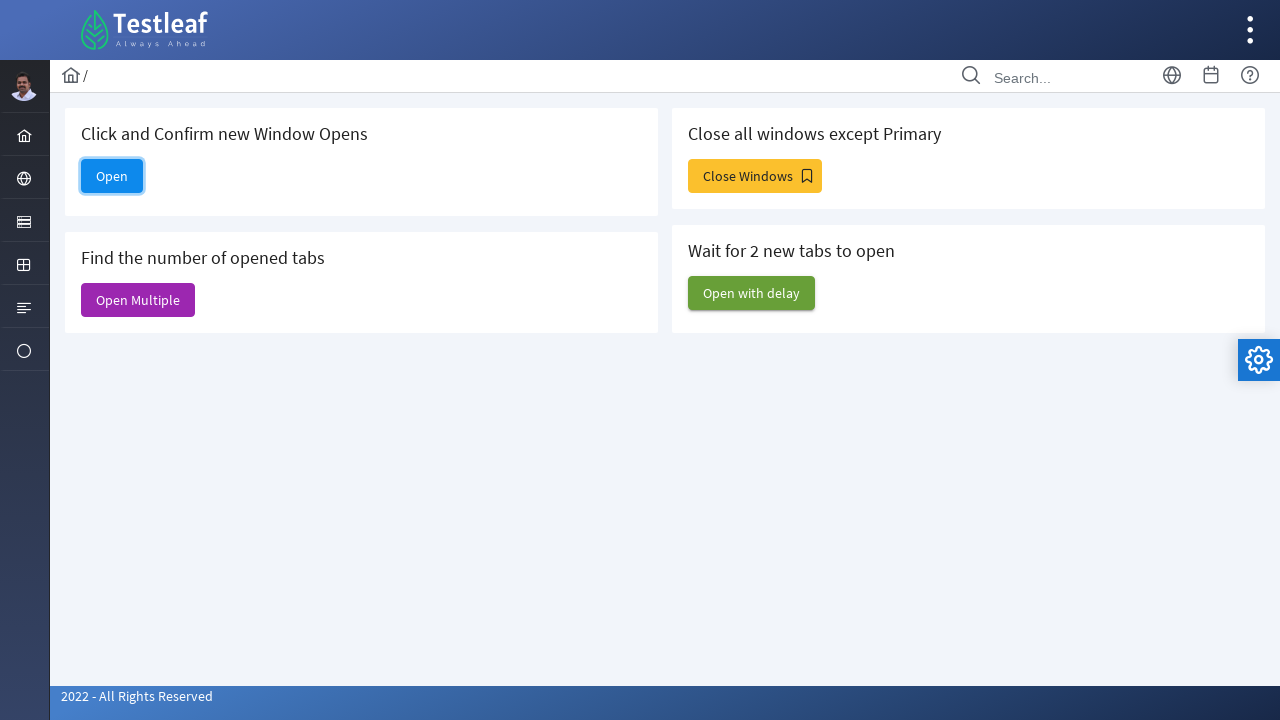

Clicked button to open second new window at (138, 300) on #j_idt88\:j_idt91
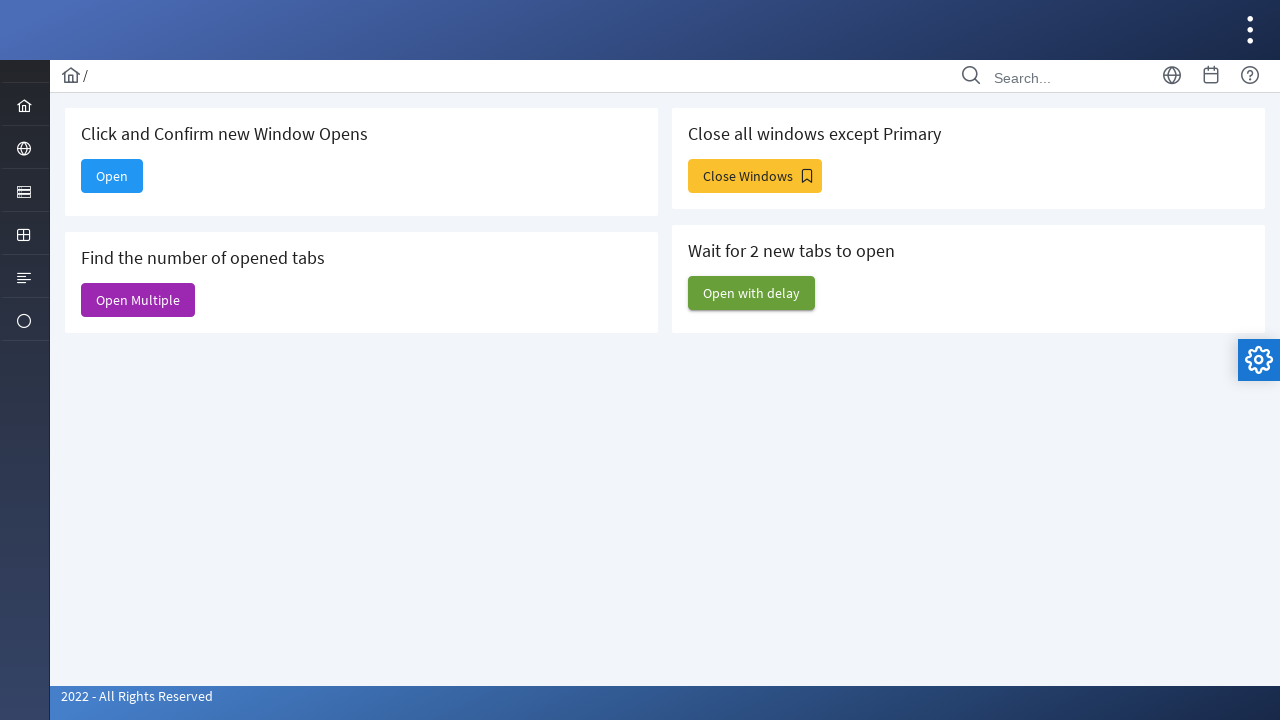

Clicked button to open third new window at (755, 176) on #j_idt88\:j_idt93
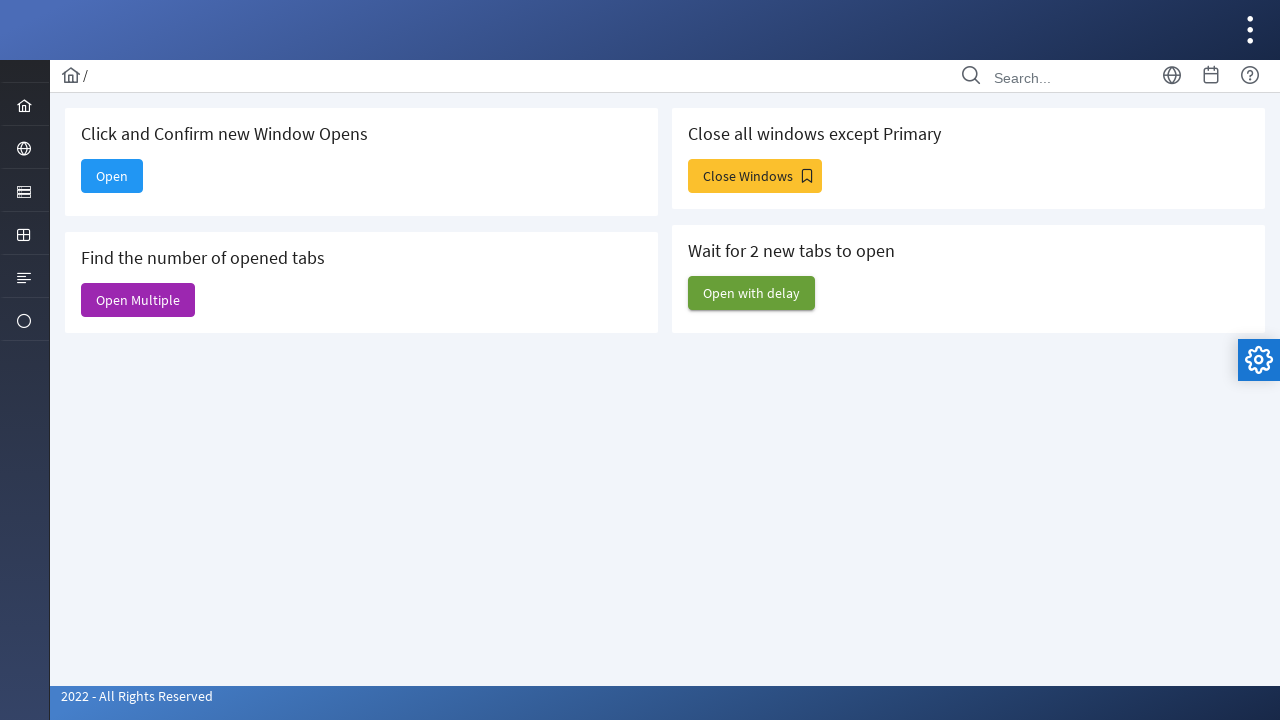

Waited for new windows/tabs to open
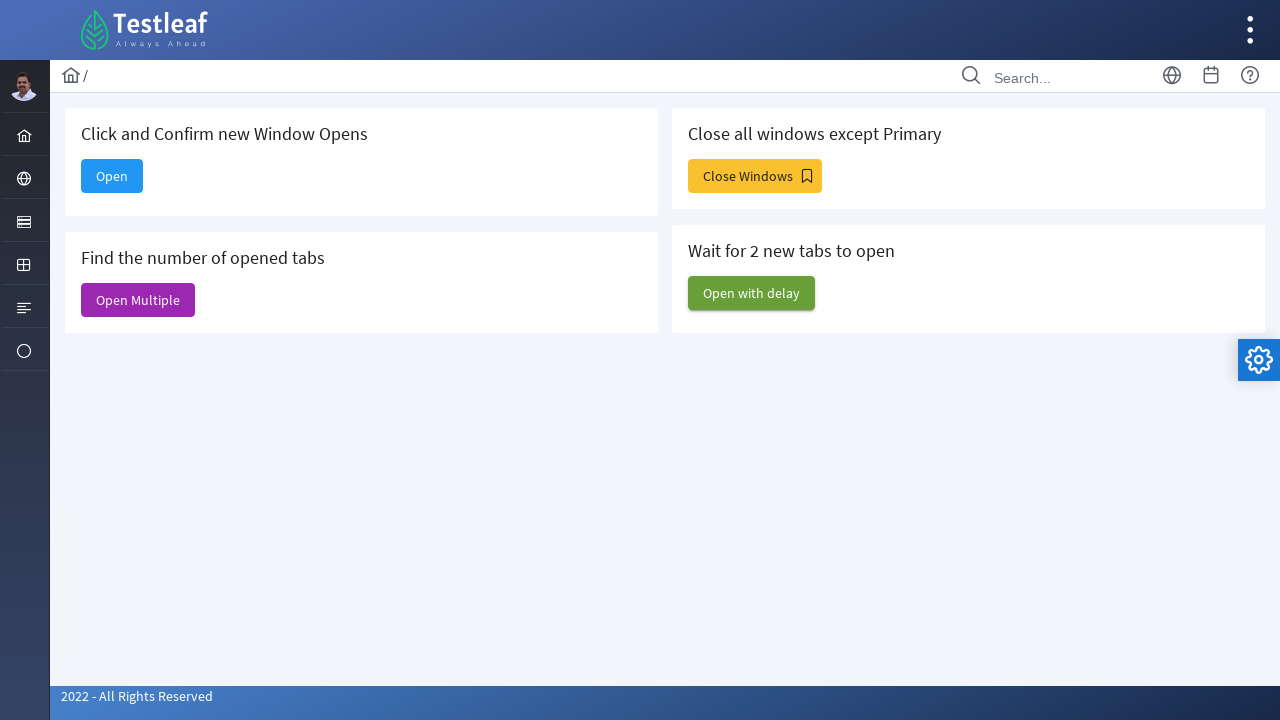

Retrieved all open pages/windows - total count: 10
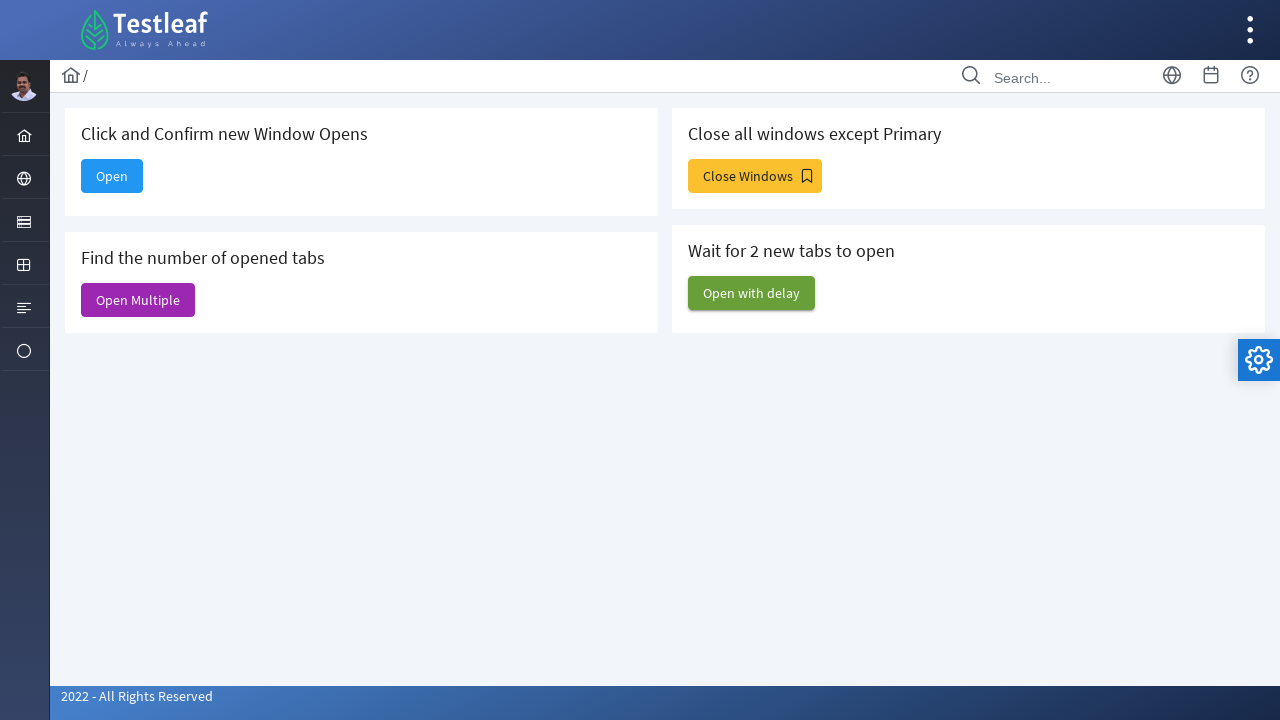

Switched to second window/tab and brought it to front
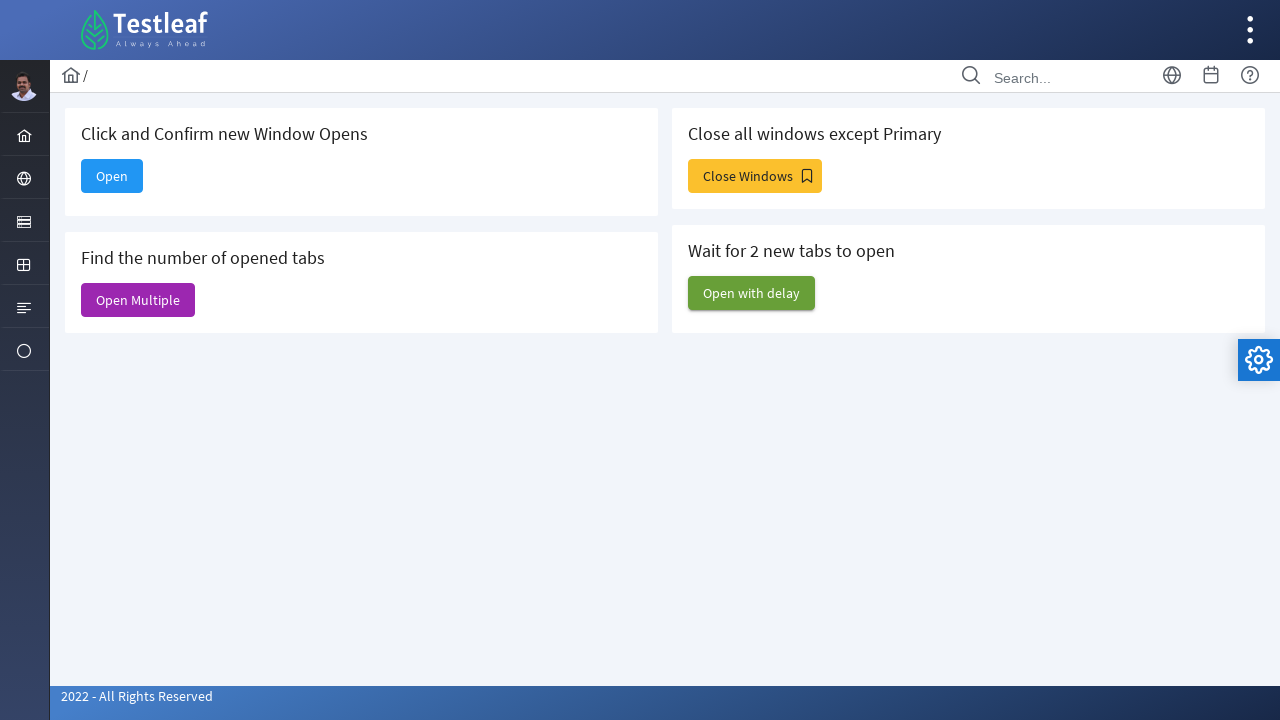

Closed window/tab at index 9
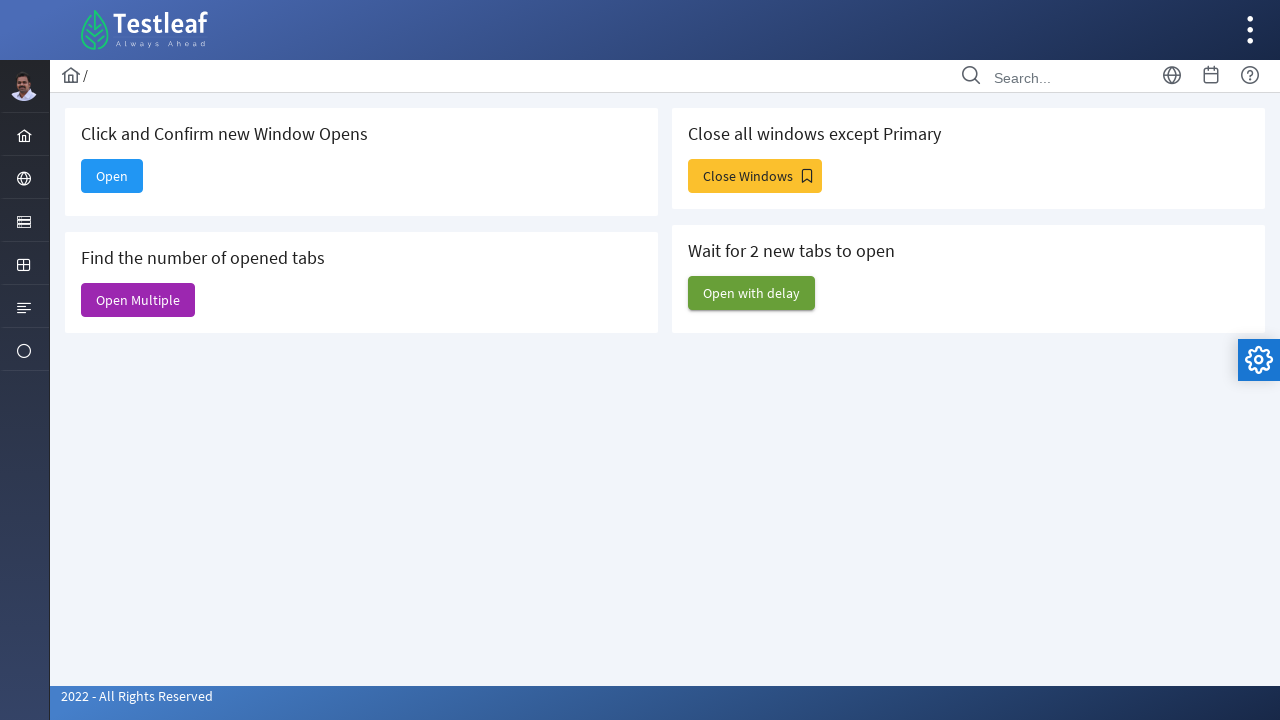

Closed window/tab at index 8
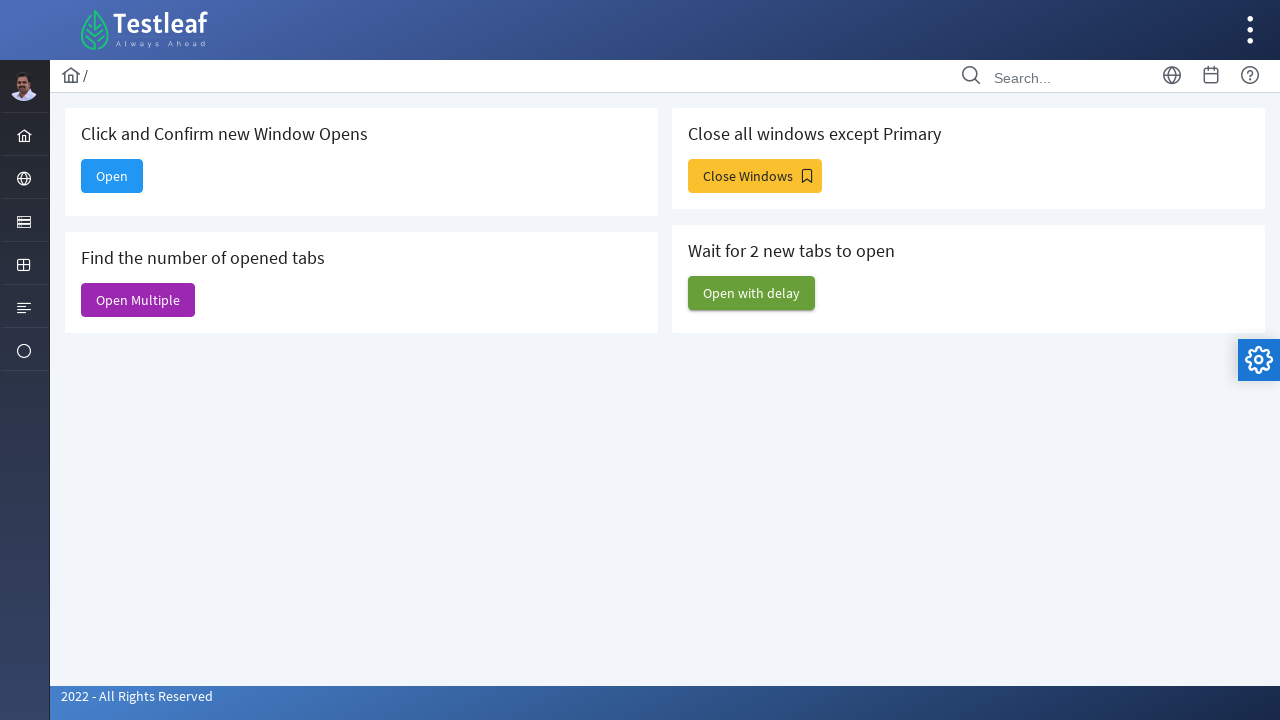

Closed window/tab at index 7
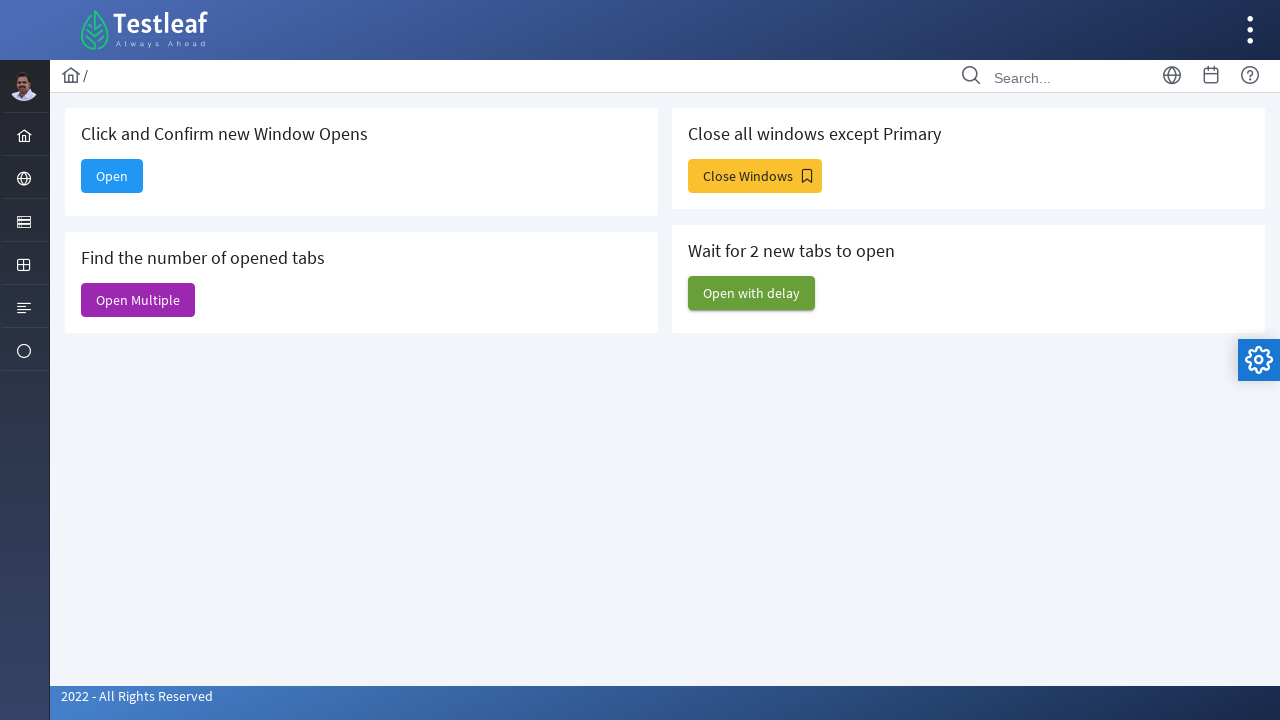

Closed window/tab at index 6
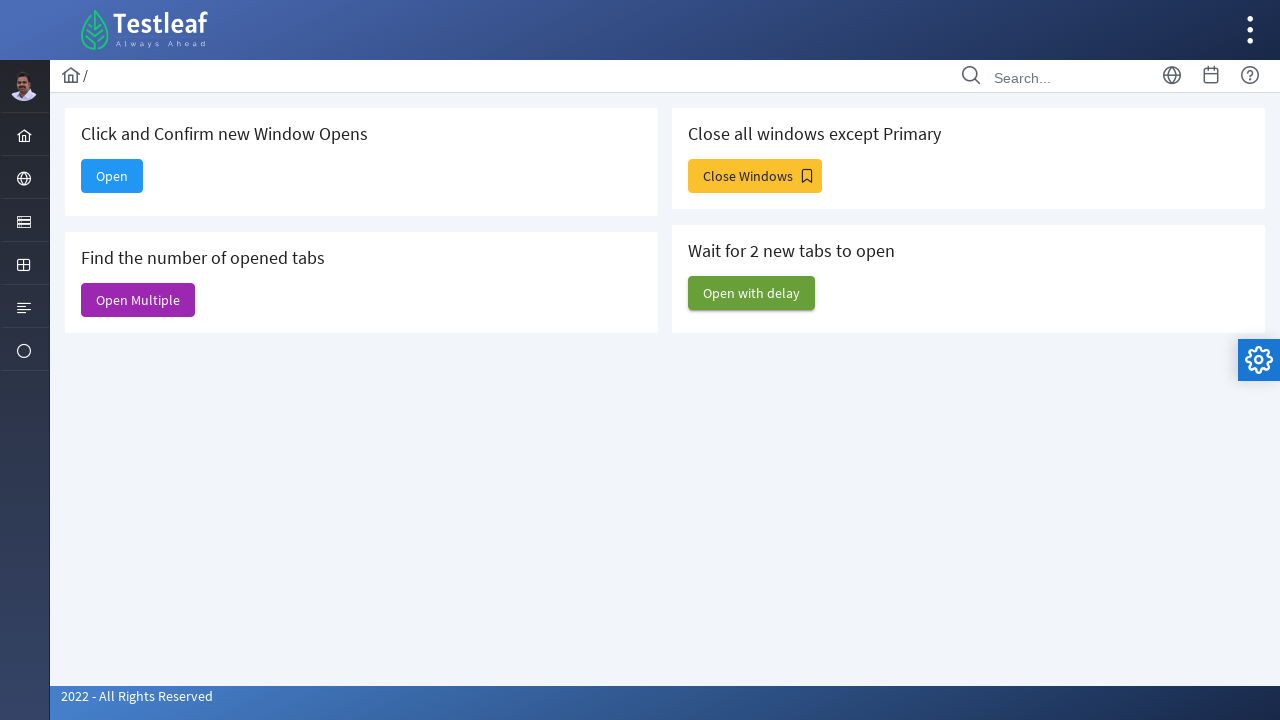

Closed window/tab at index 5
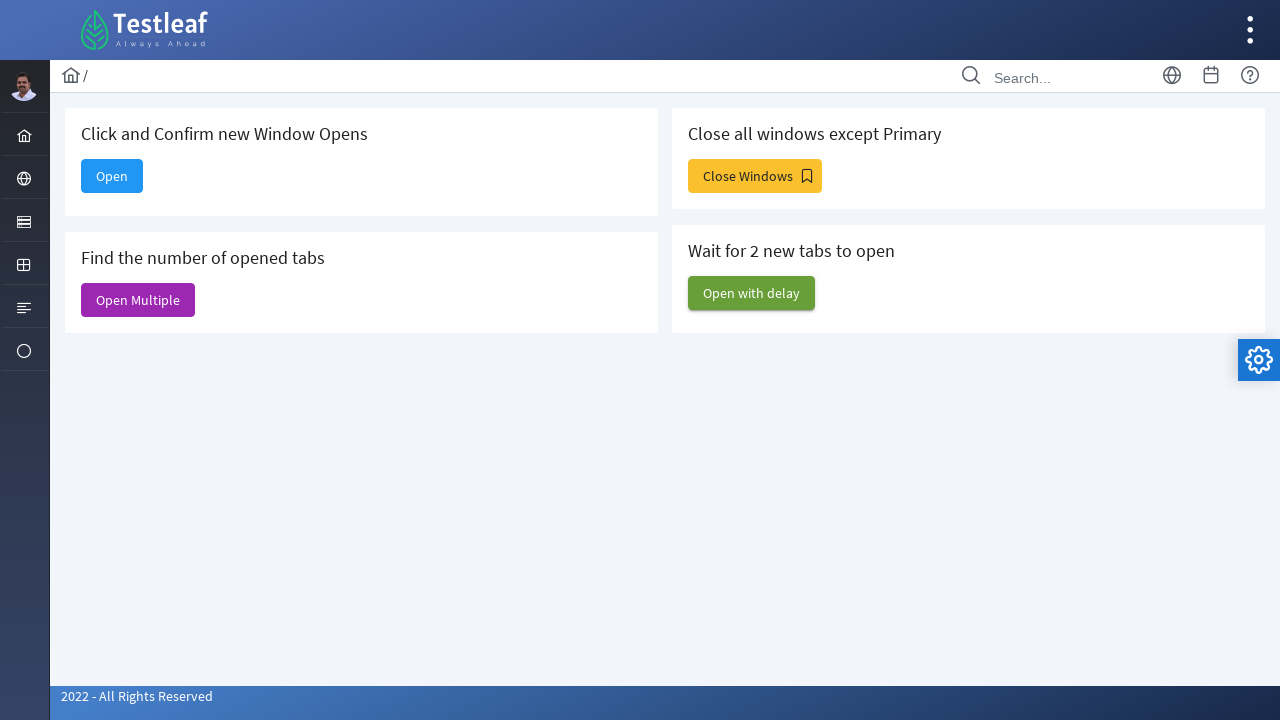

Closed window/tab at index 4
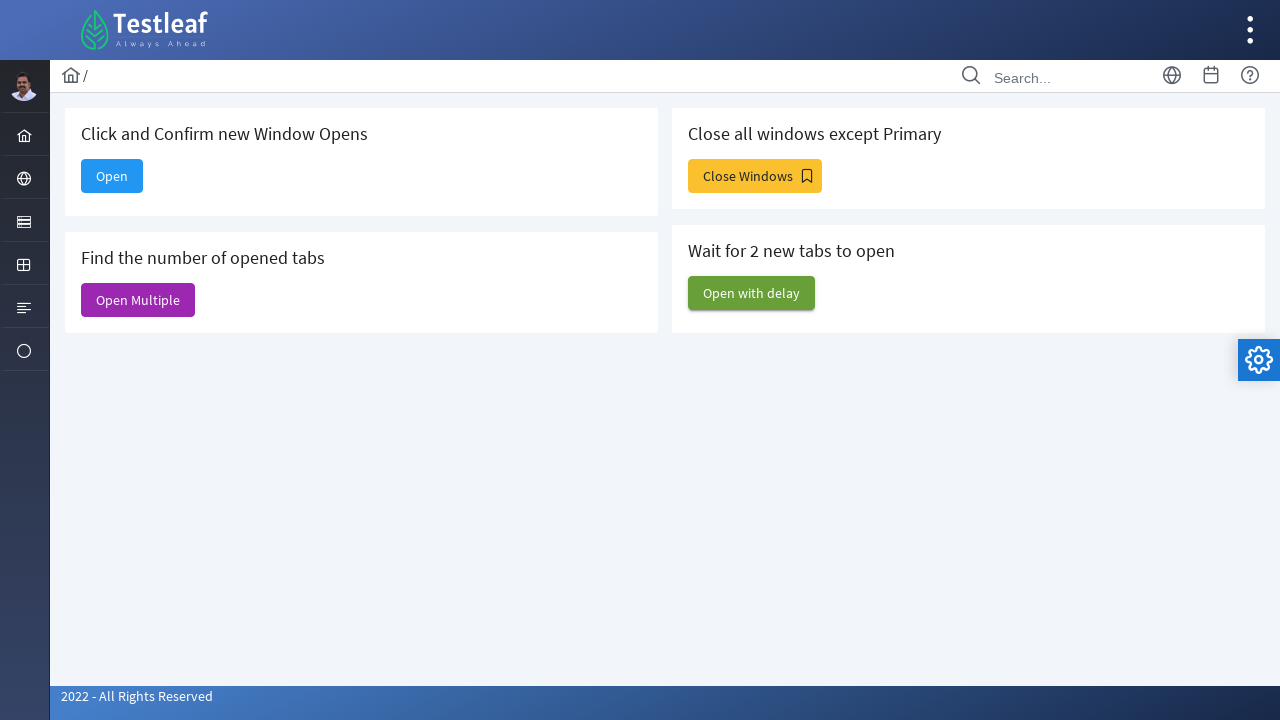

Closed window/tab at index 3
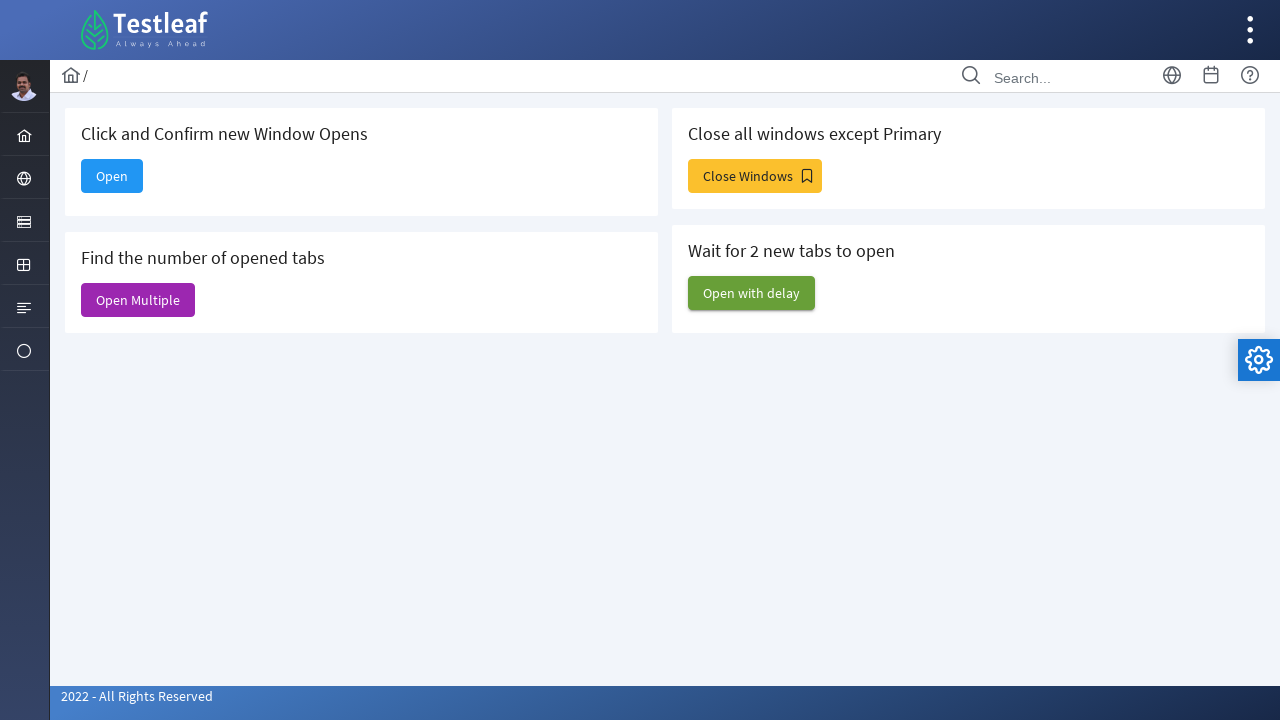

Closed window/tab at index 2
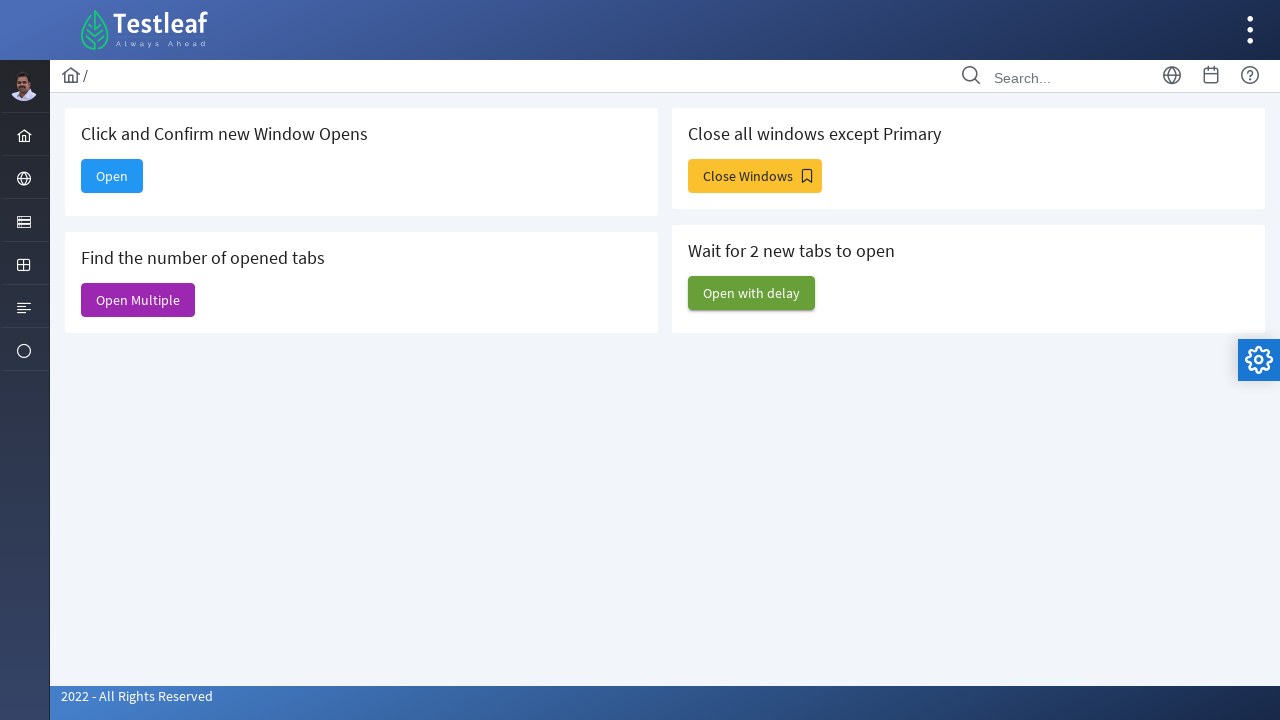

Closed window/tab at index 1
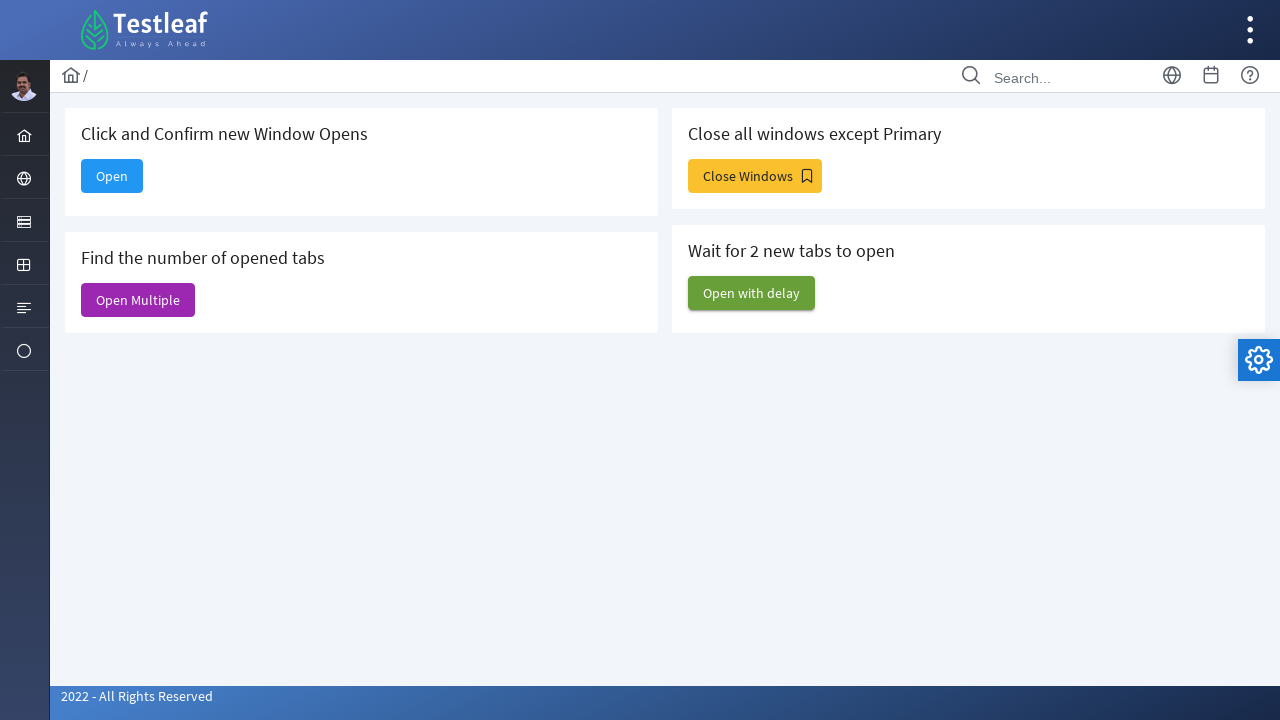

Switched back to primary window
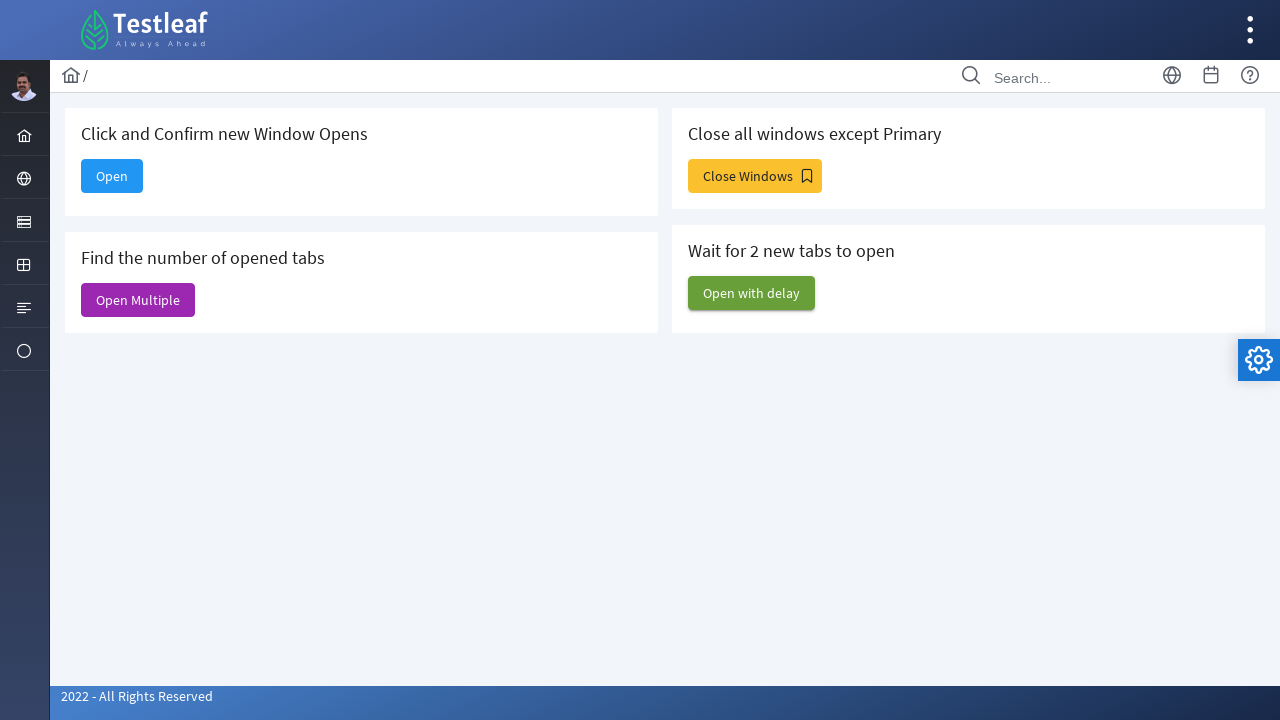

Clicked button to open 2 new tabs at (752, 293) on #j_idt88\:j_idt95
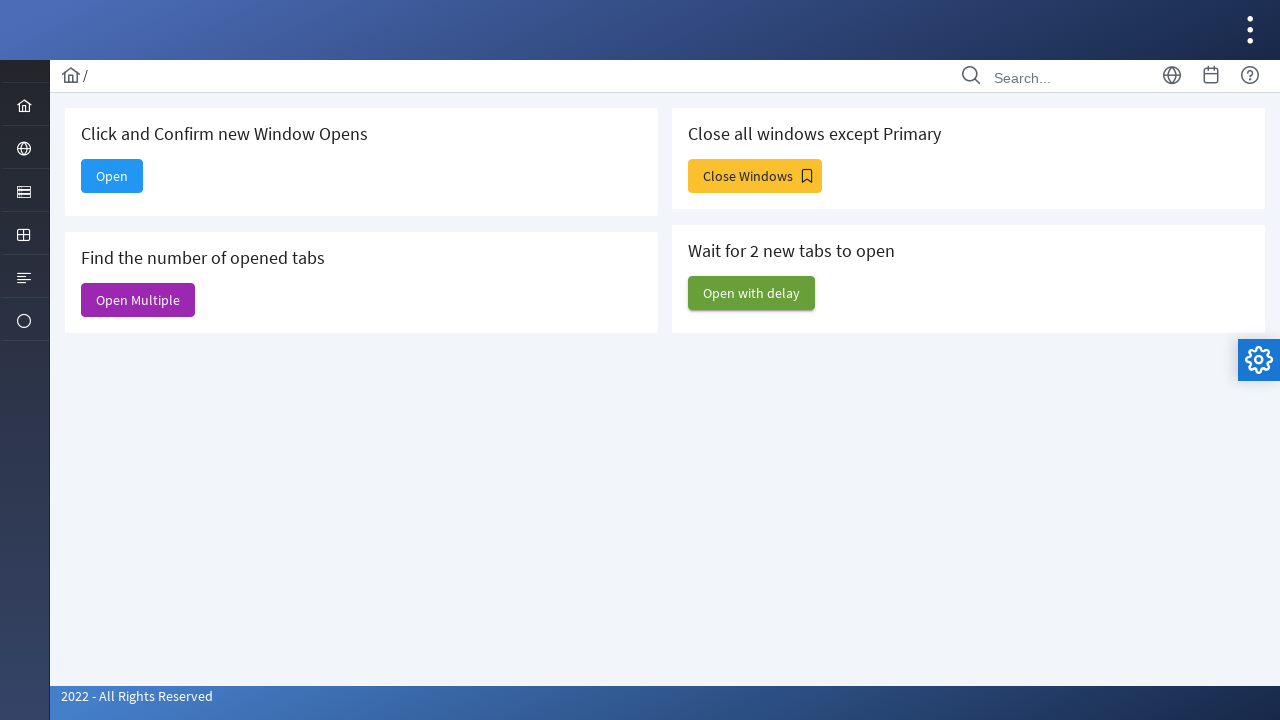

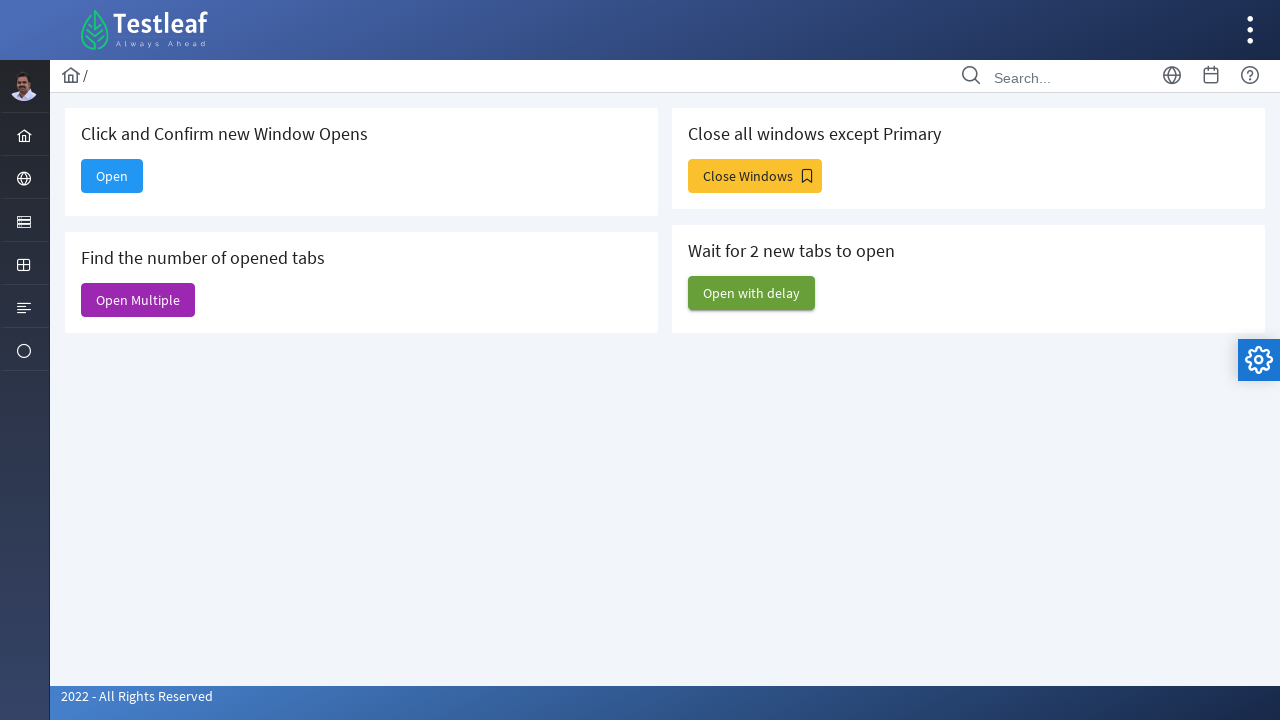